Tests BoardReader search functionality by entering "Behavior Driven Development" query and verifying search results

Starting URL: http://boardreader.com/

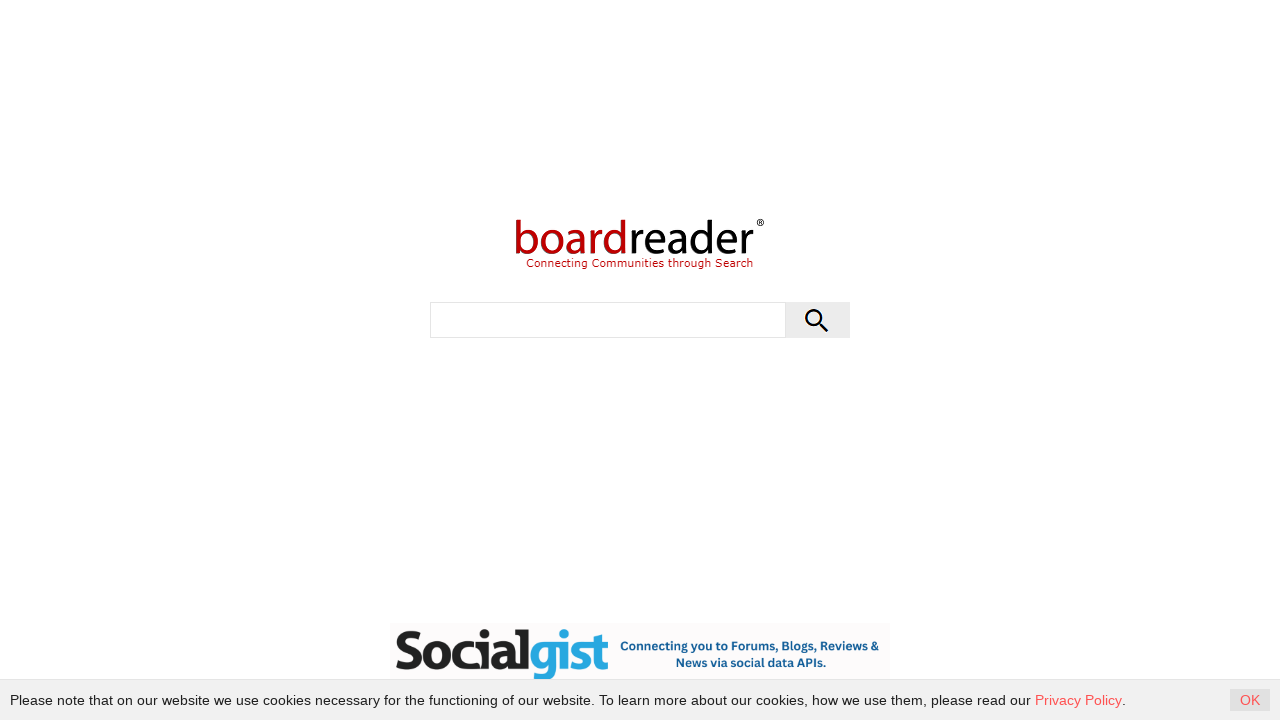

Search input field appeared
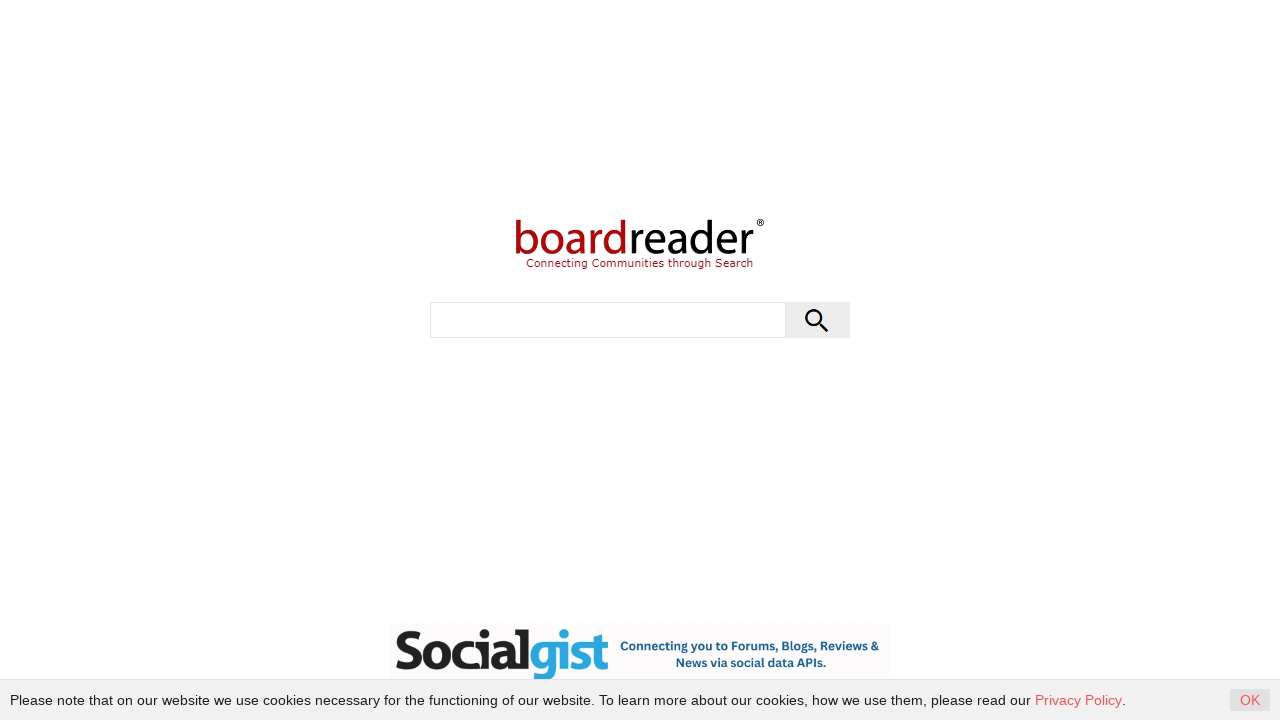

Filled search field with 'Behavior Driven Development' on #title-query
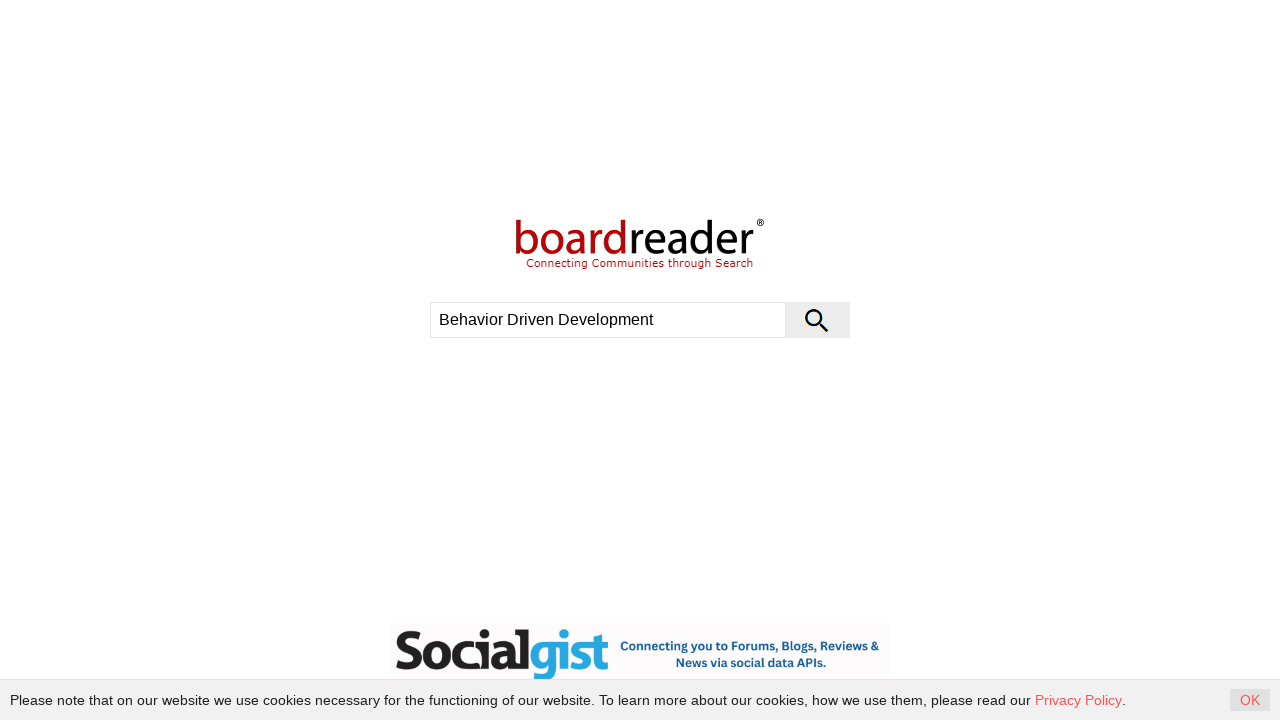

Clicked search button to execute query at (818, 320) on #title-submit
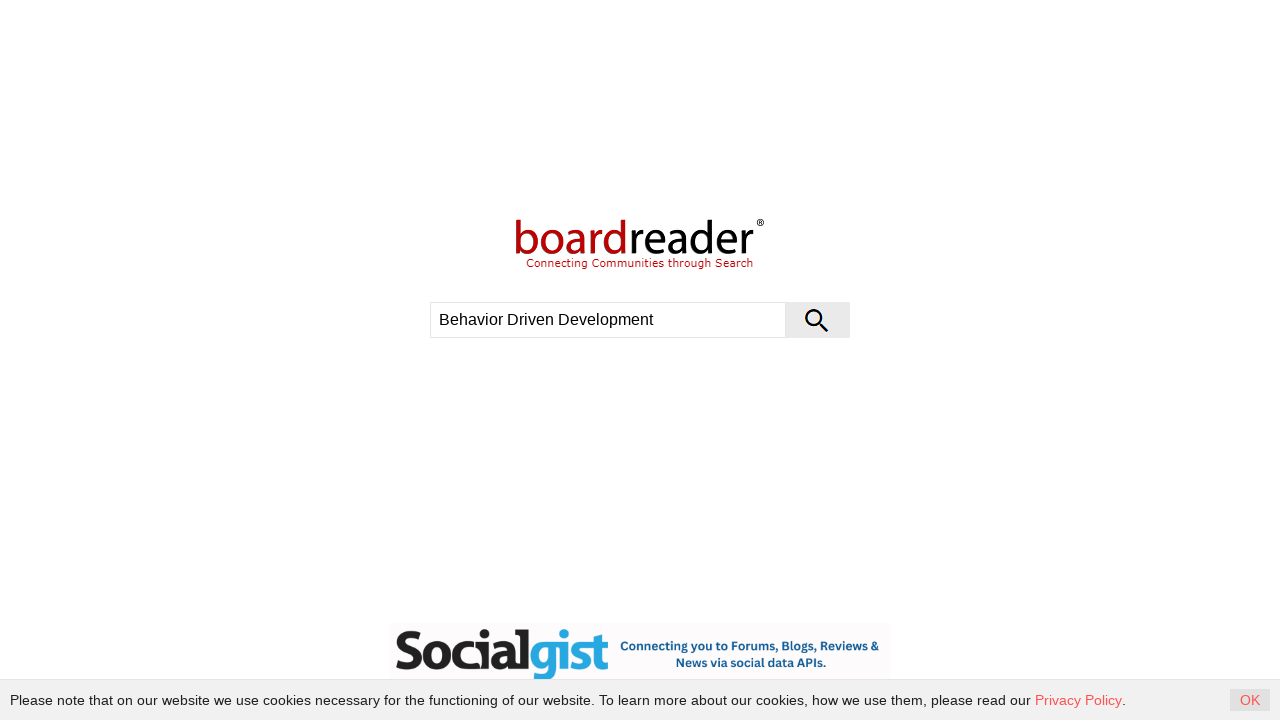

Search results loaded successfully
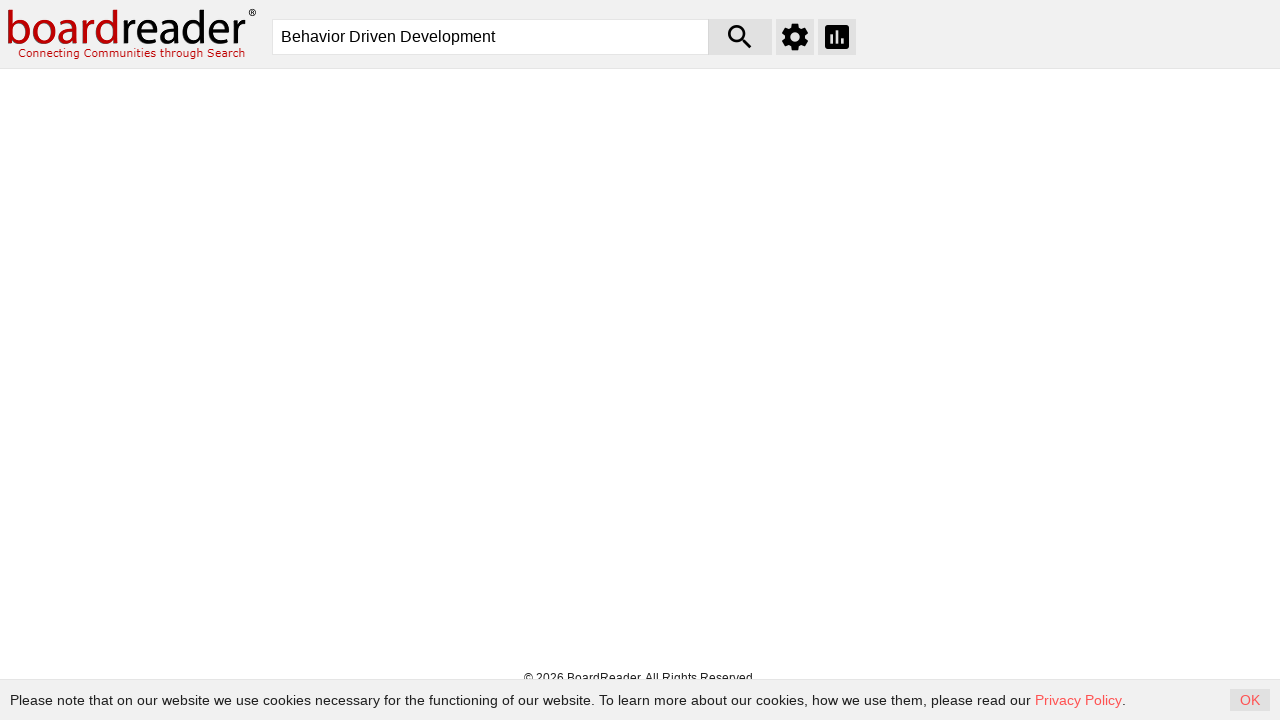

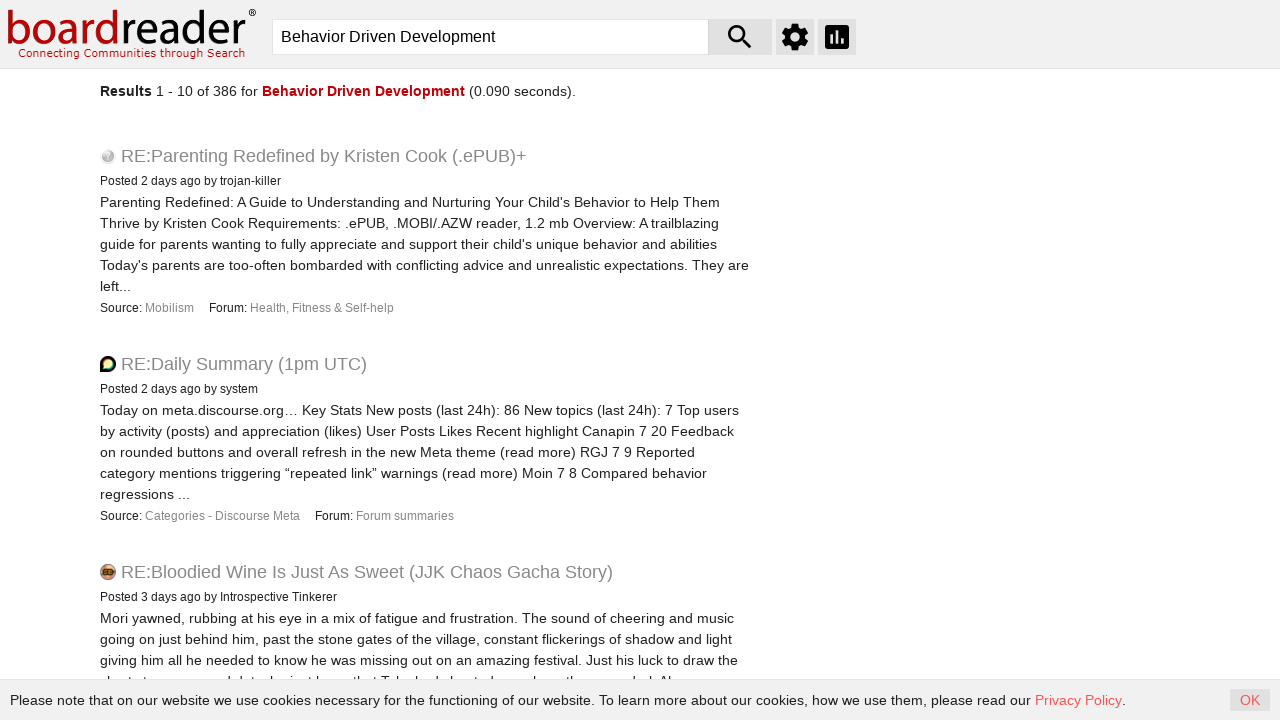